Navigates to AnhTester website and clicks on the blog link

Starting URL: https://anhtester.com

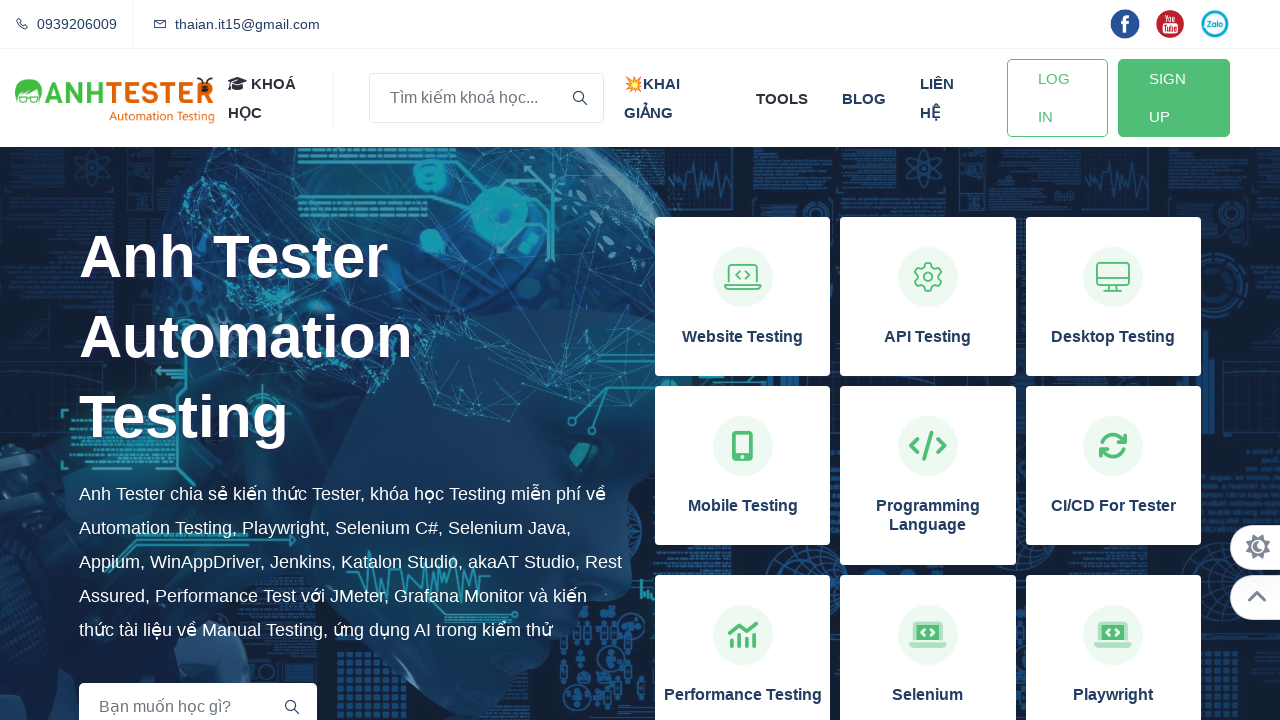

Navigated to AnhTester website at https://anhtester.com
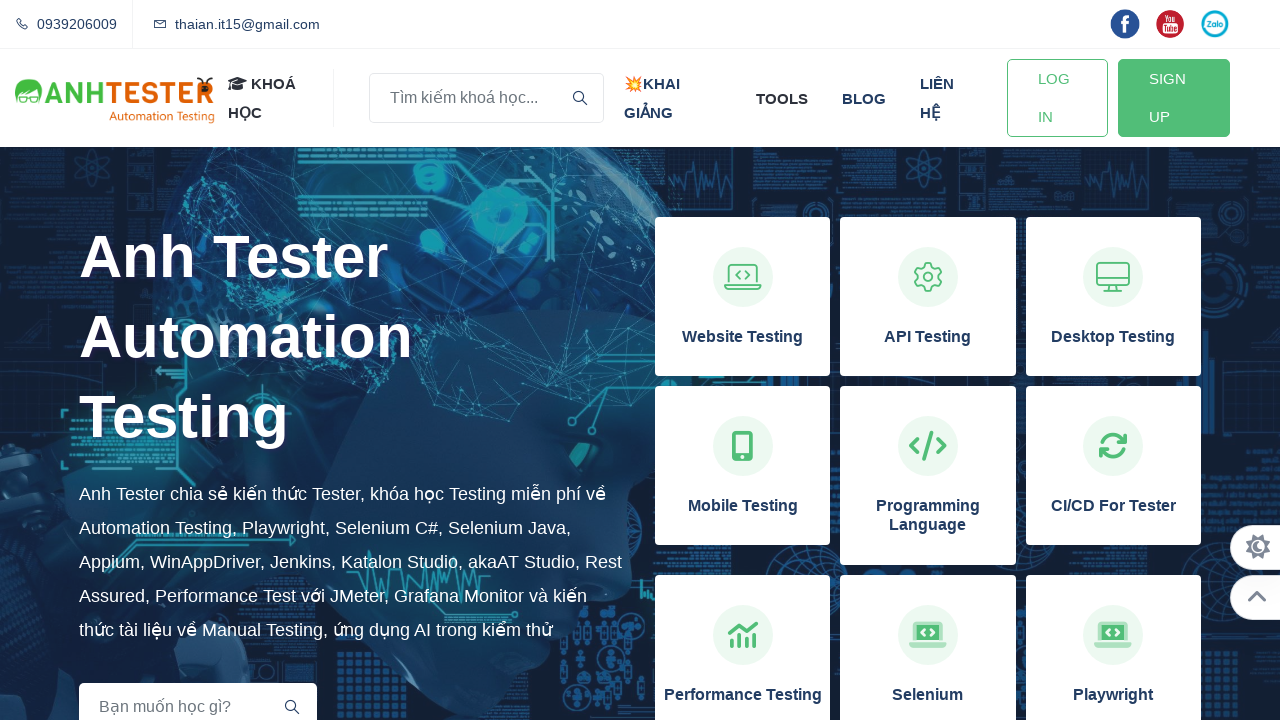

Clicked on the blog link at (864, 98) on xpath=//a[normalize-space()='blog']
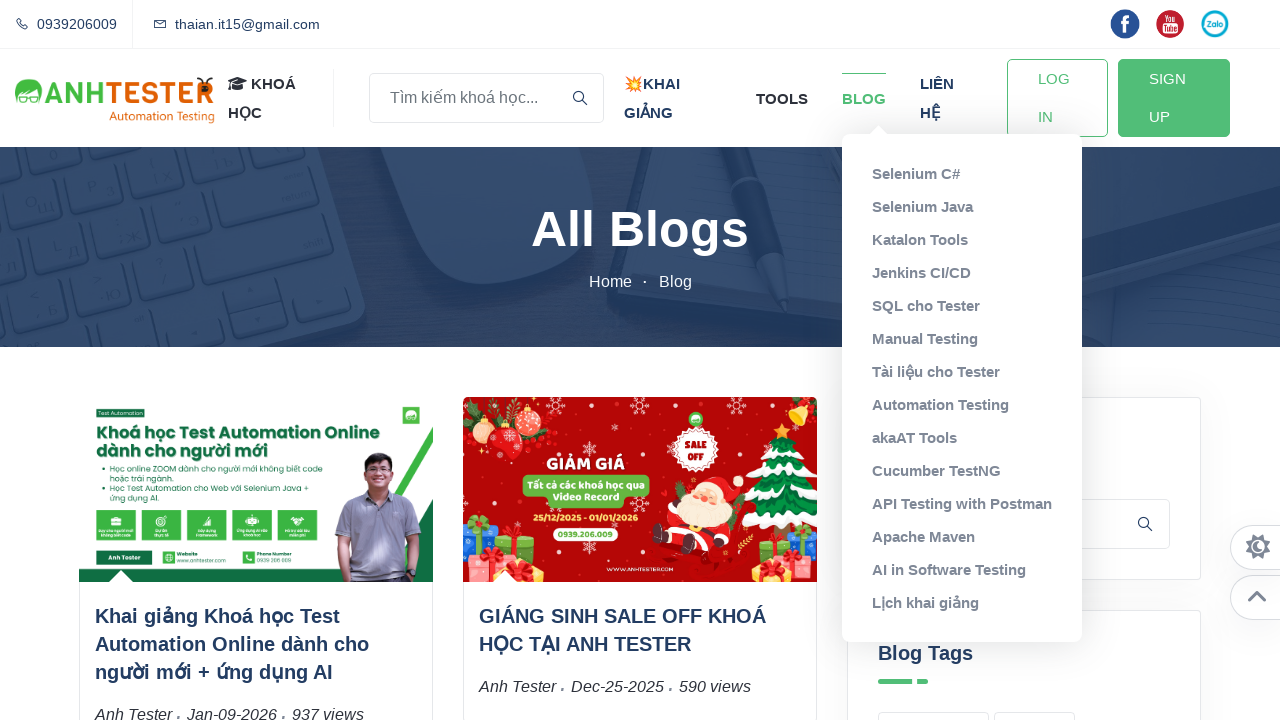

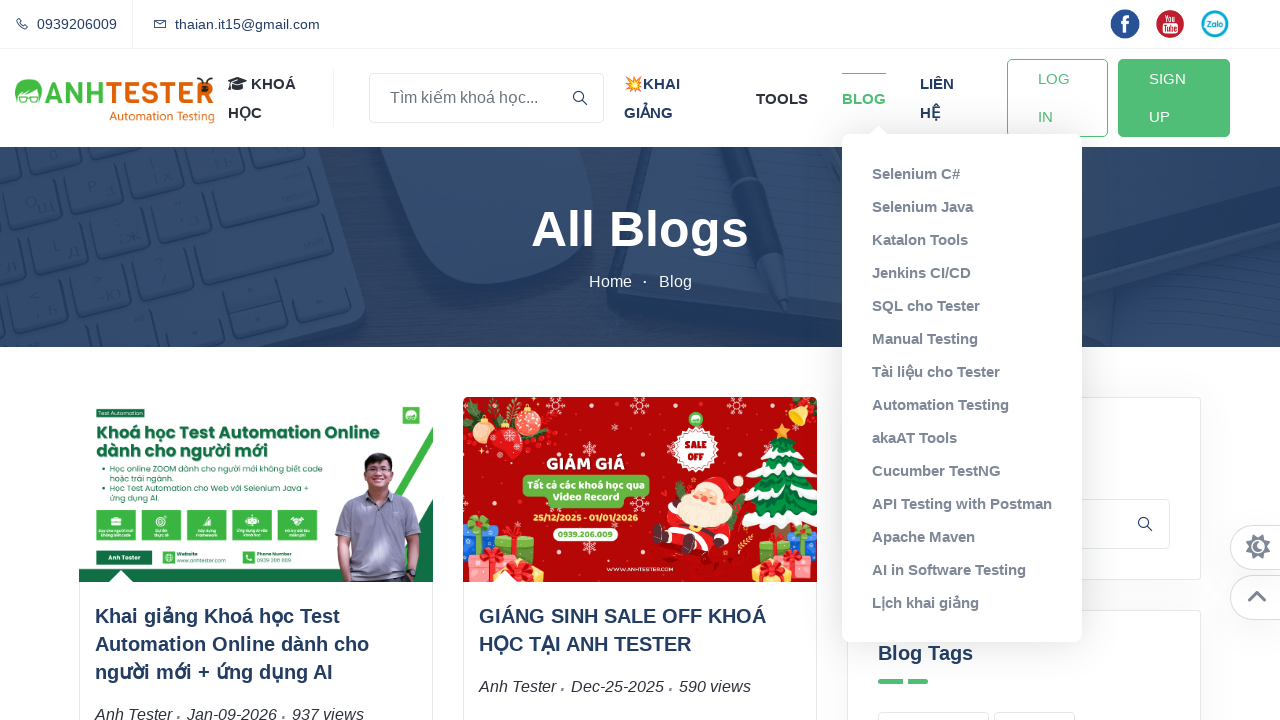